Tests YouTube search functionality by entering a search query for "Cypress by testers talk" and submitting with Enter key

Starting URL: https://www.youtube.com/

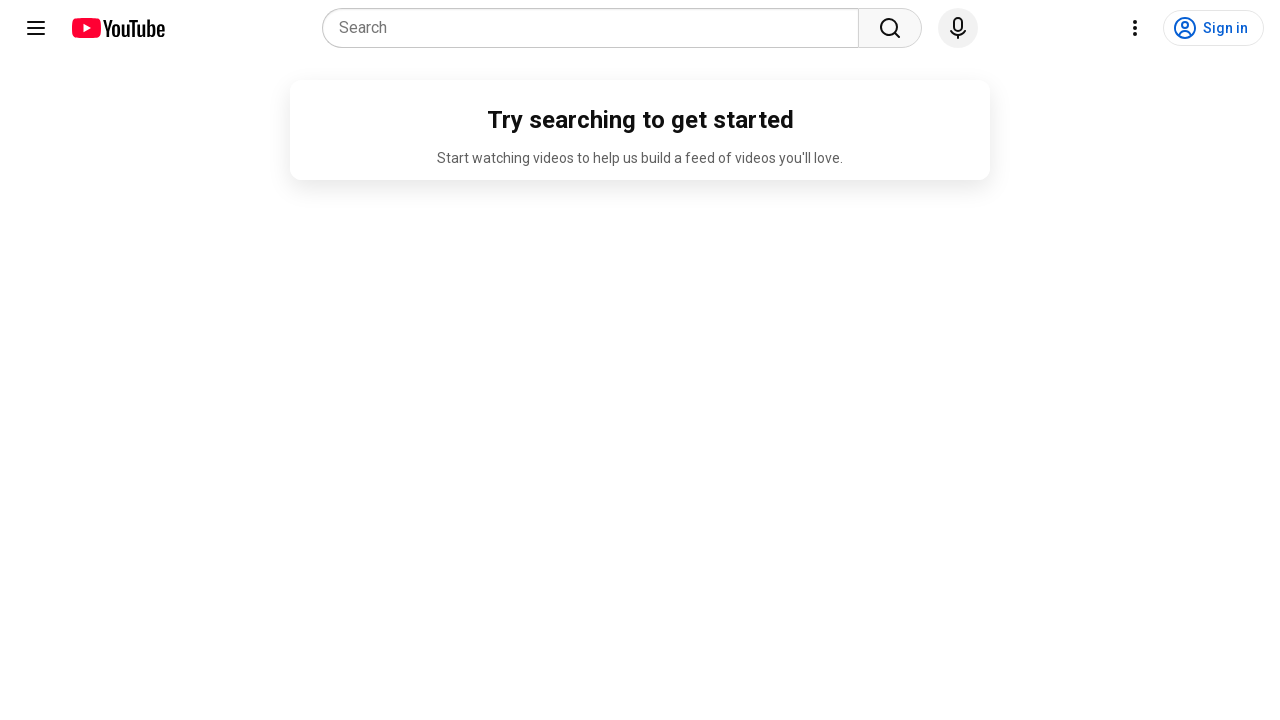

Clicked on YouTube search placeholder at (596, 28) on internal:attr=[placeholder="Search"i]
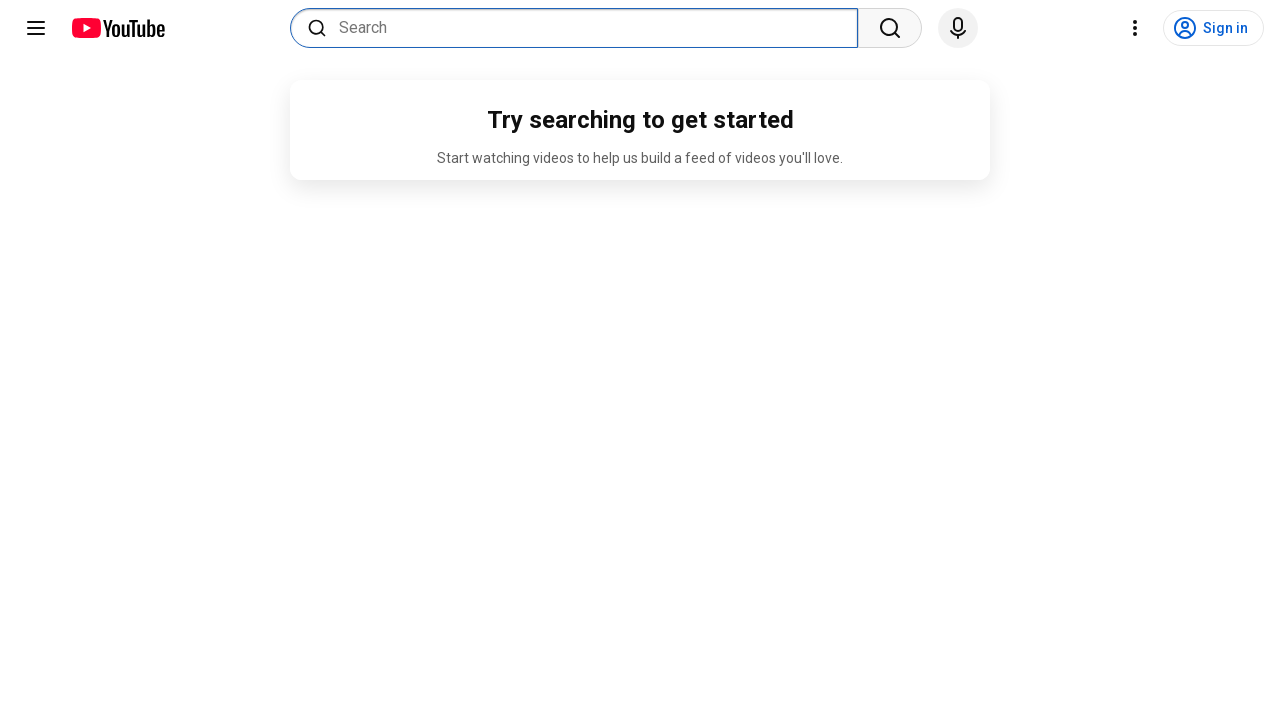

Filled search box with 'Cypress by testers talk' on internal:attr=[placeholder="Search"i]
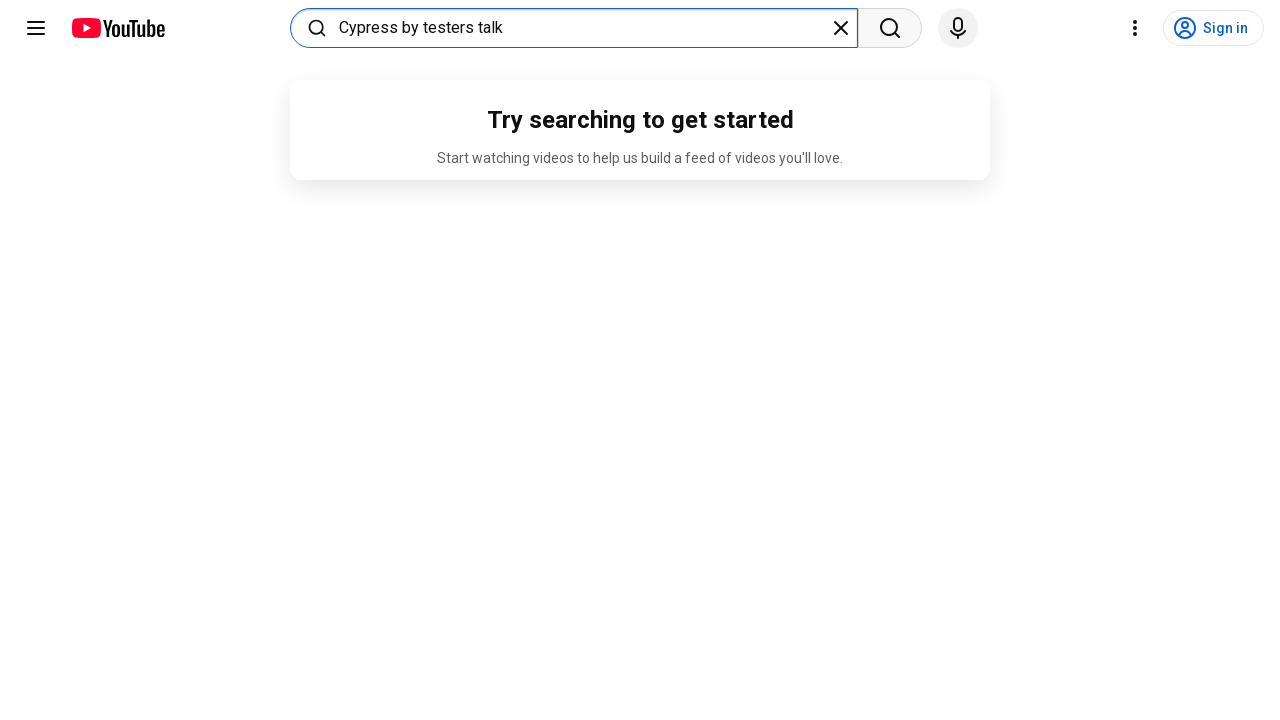

Pressed Enter to submit search query on internal:attr=[placeholder="Search"i]
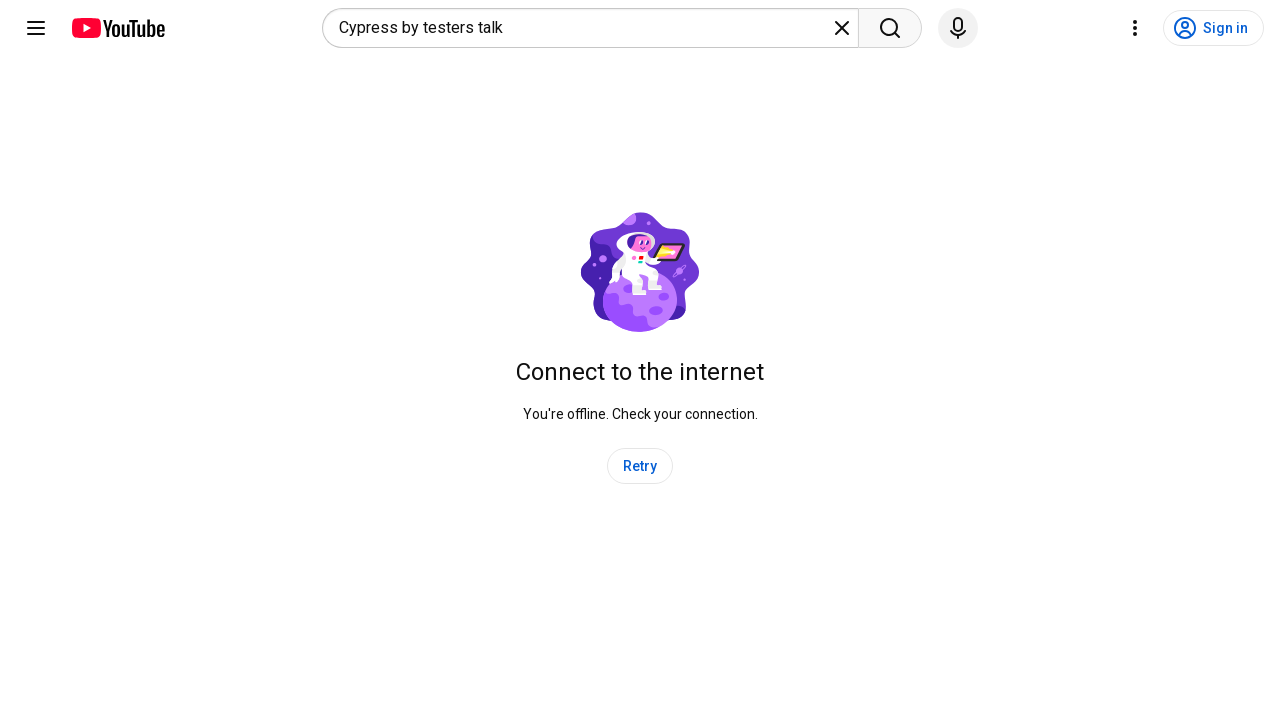

Waited 5 seconds for search results to load
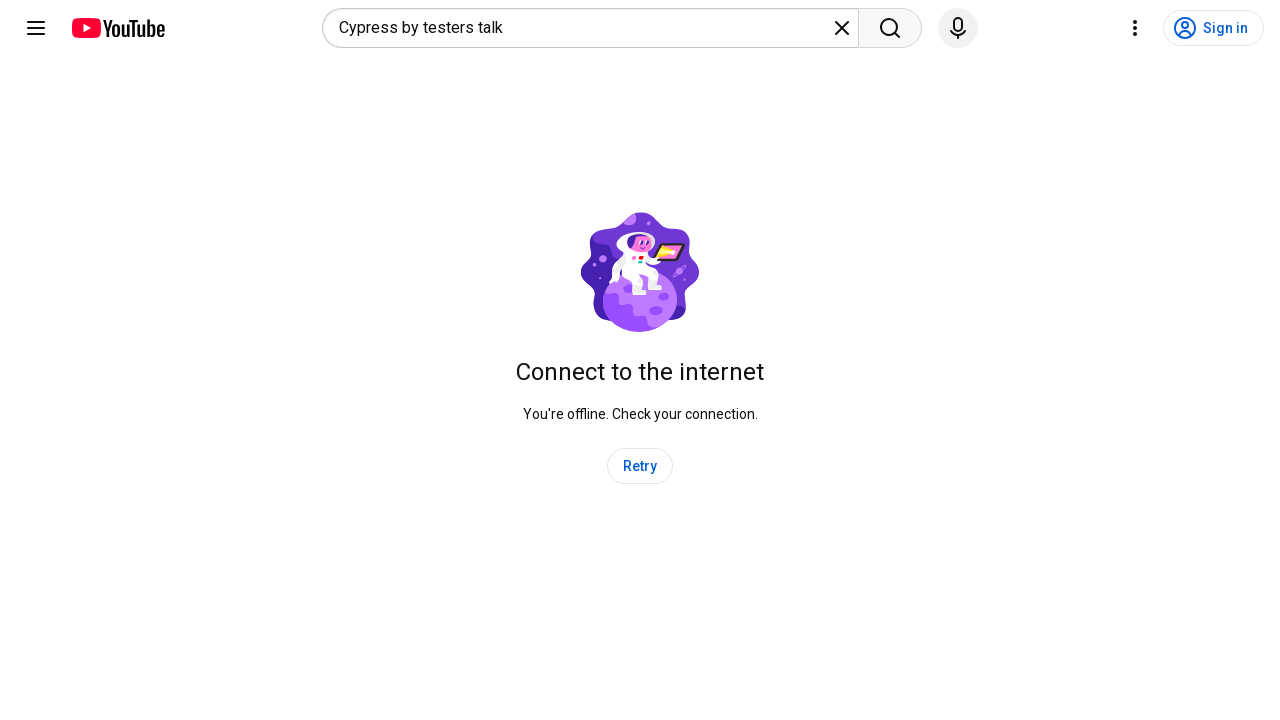

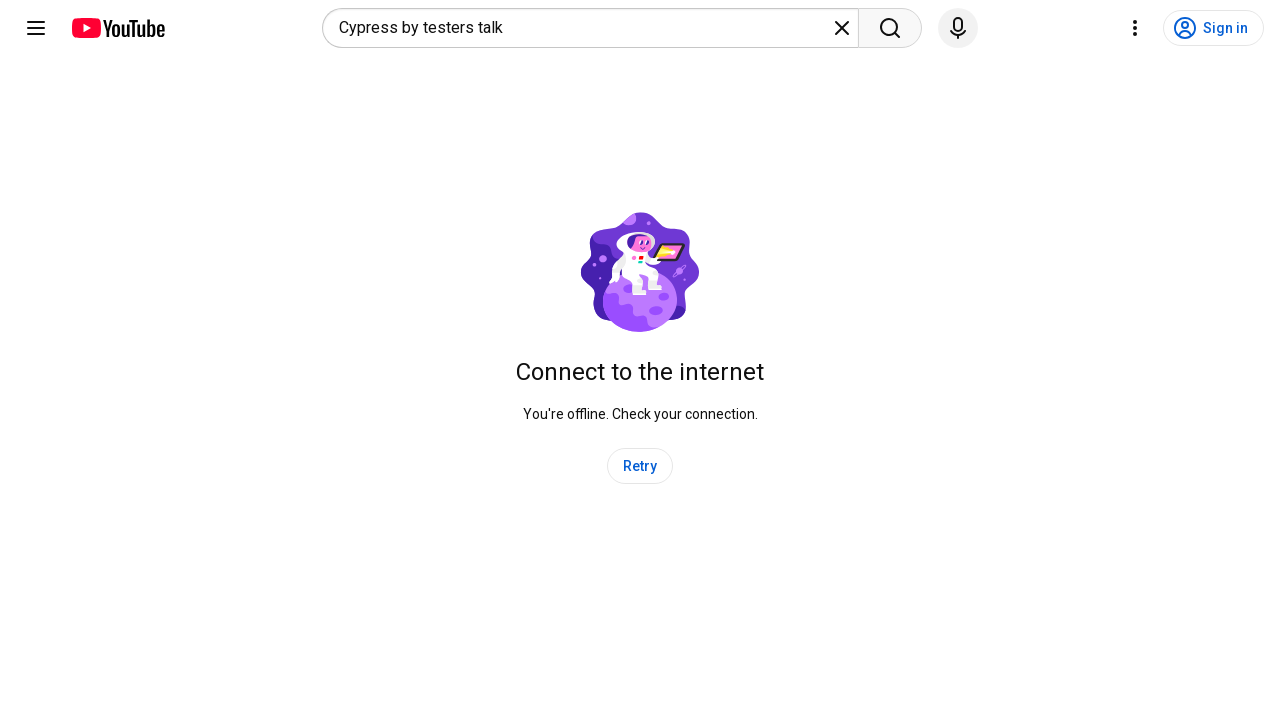